Tests mouse and keyboard interactions by entering a city name in the source field and performing various mouse actions like double-click and context-click

Starting URL: https://www.apsrtconline.in/

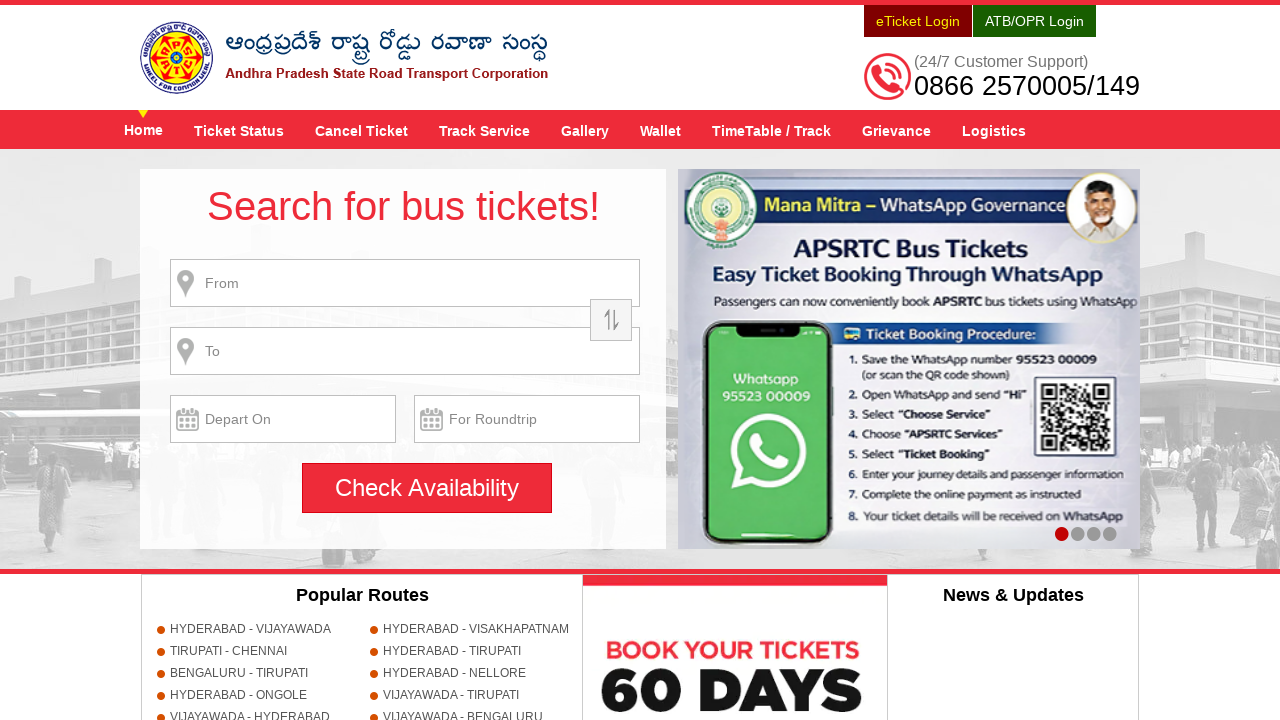

Clicked on source city input field at (405, 283) on input[name='source']
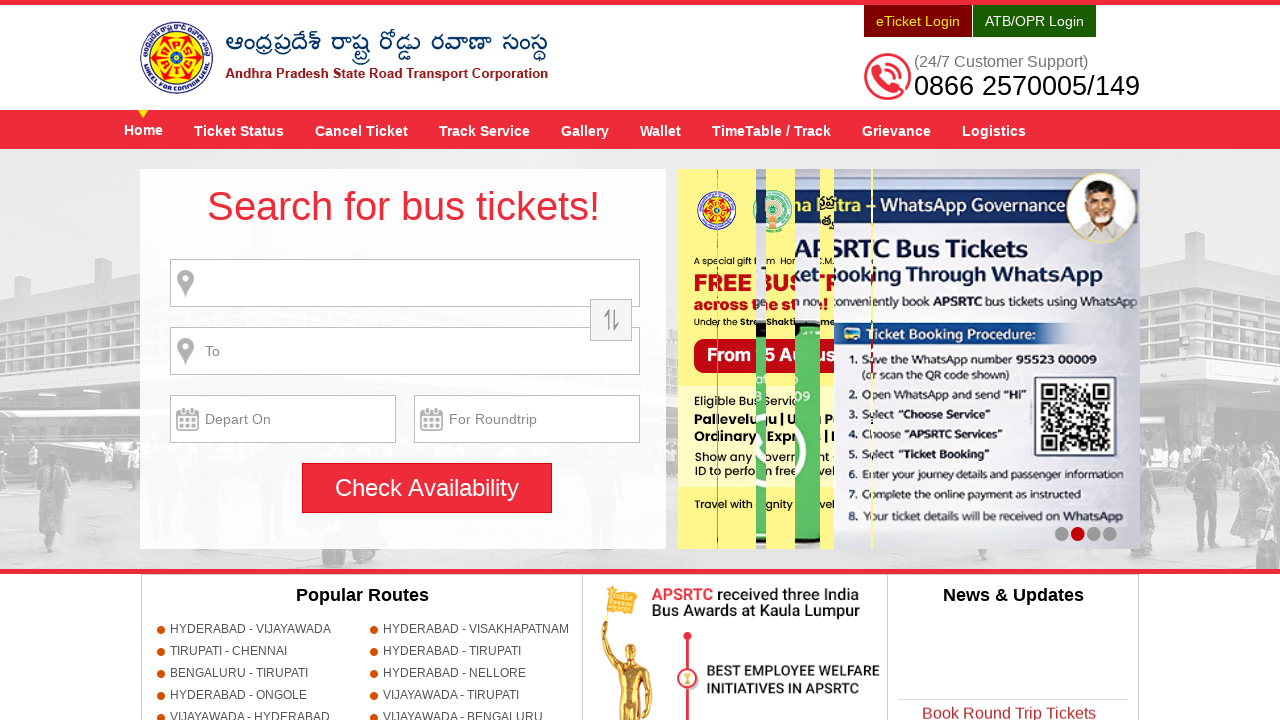

Entered 'HYDERABAD' in source city field on input[name='source']
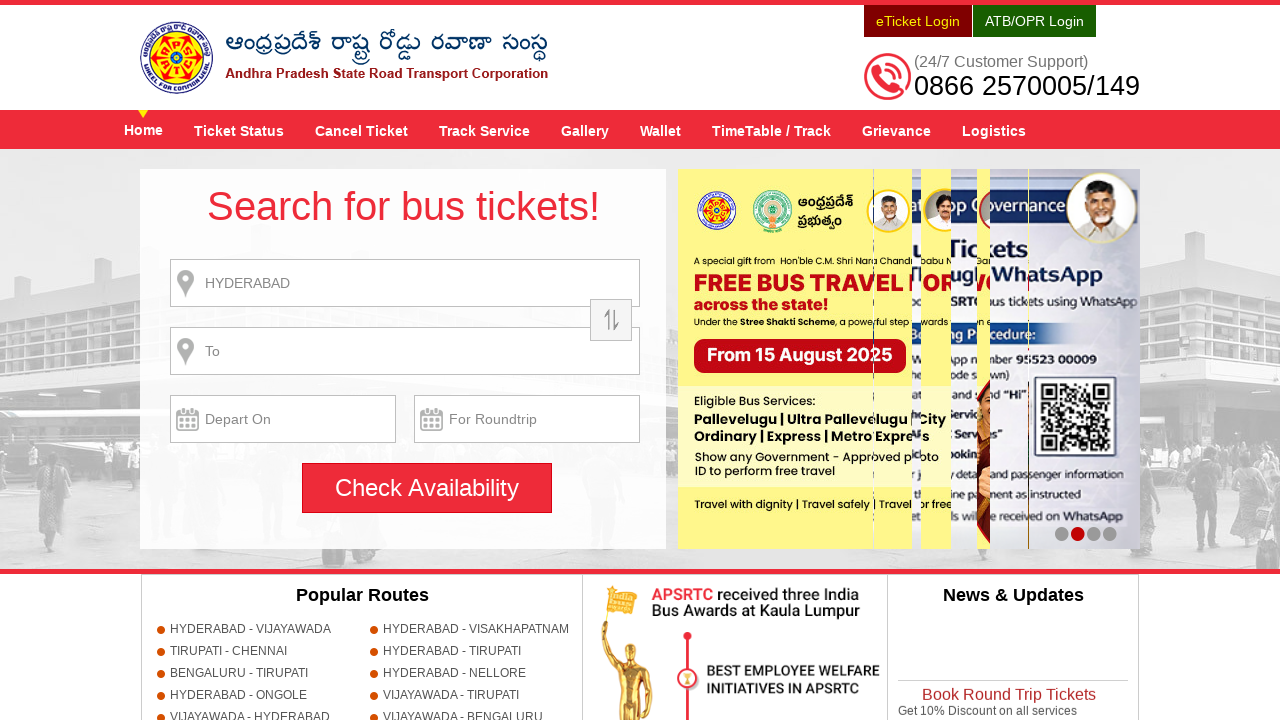

Waited 1000ms for field to process input
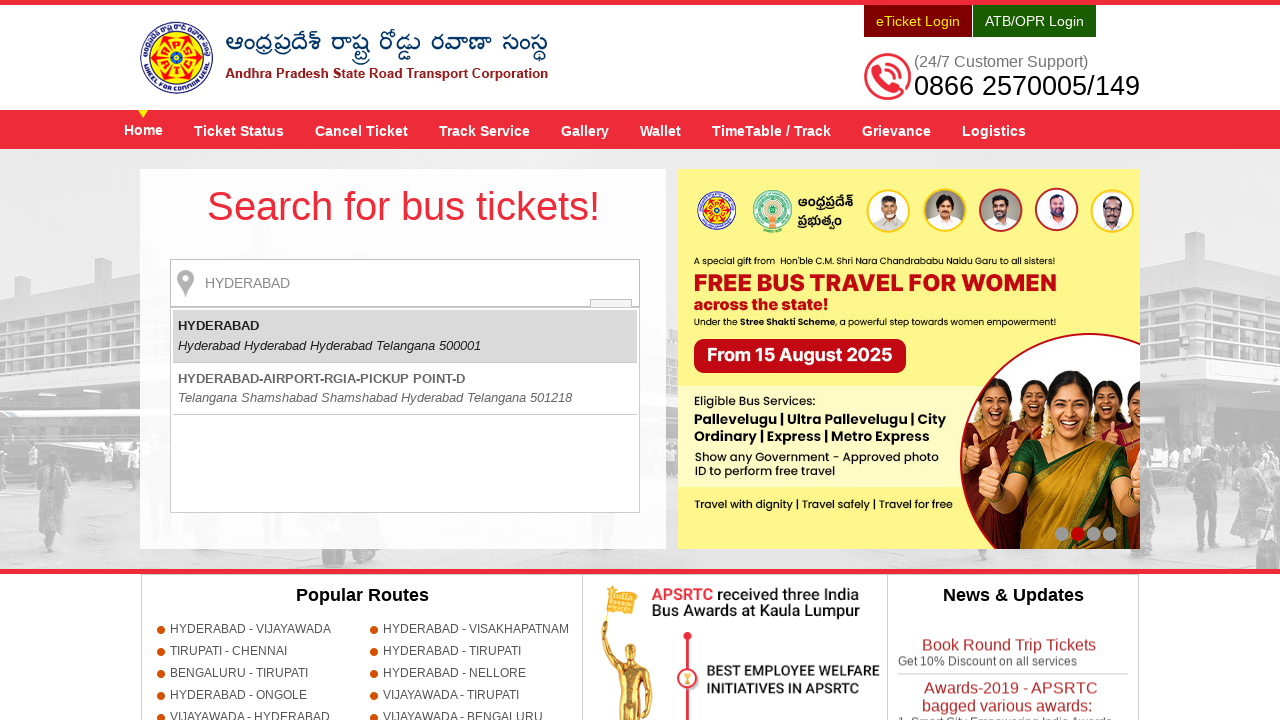

Pressed Enter key on source city field on input[name='source']
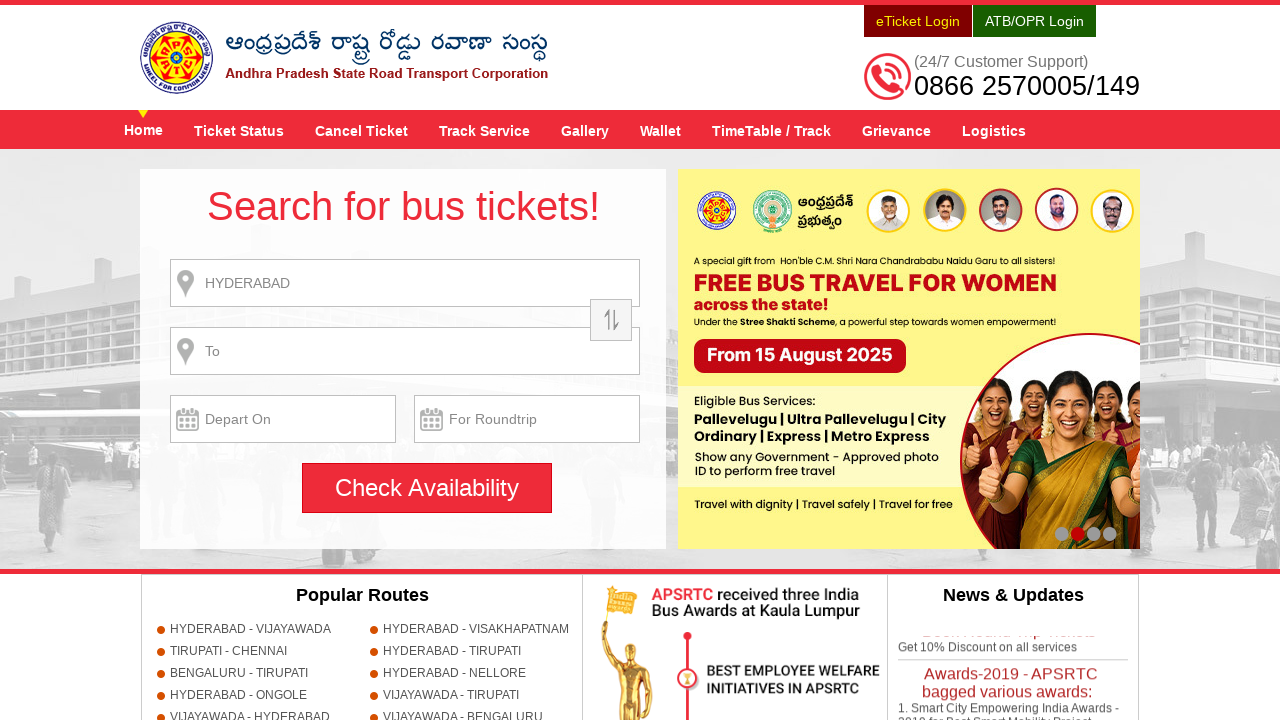

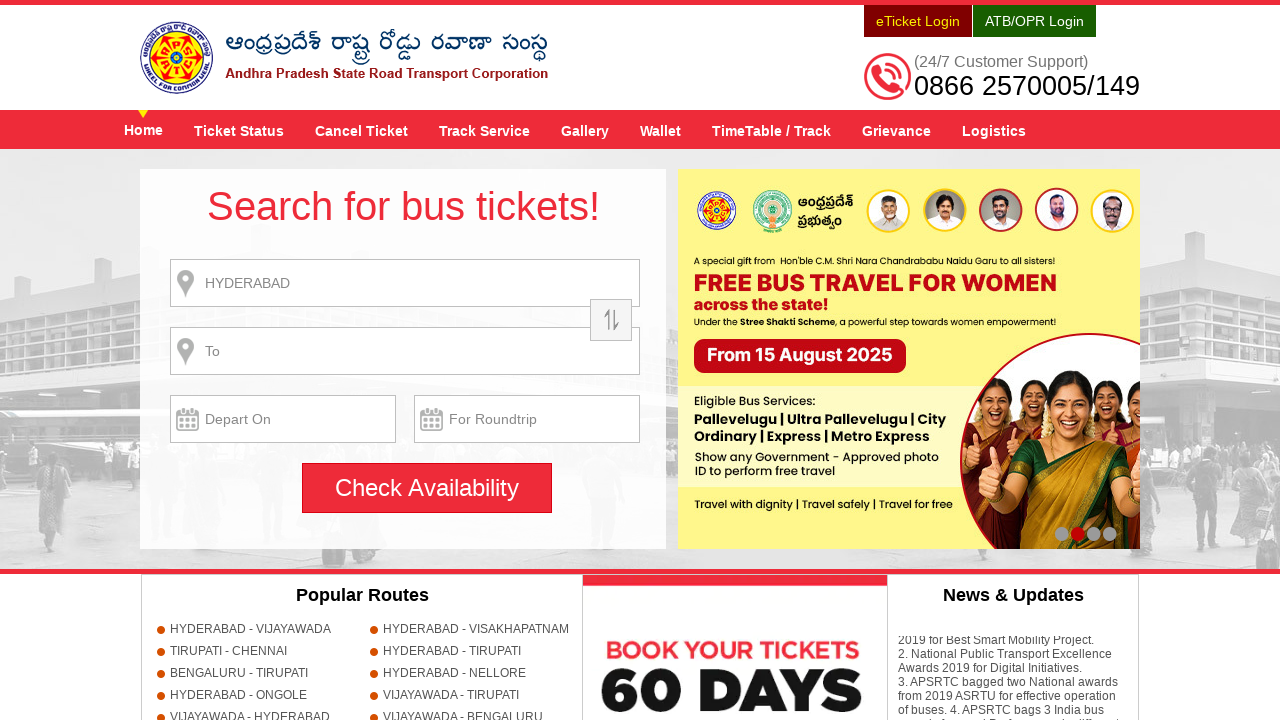